Tests a registration form by filling in first name, last name, and email fields, then submitting the form and verifying the success message.

Starting URL: http://suninjuly.github.io/registration1.html

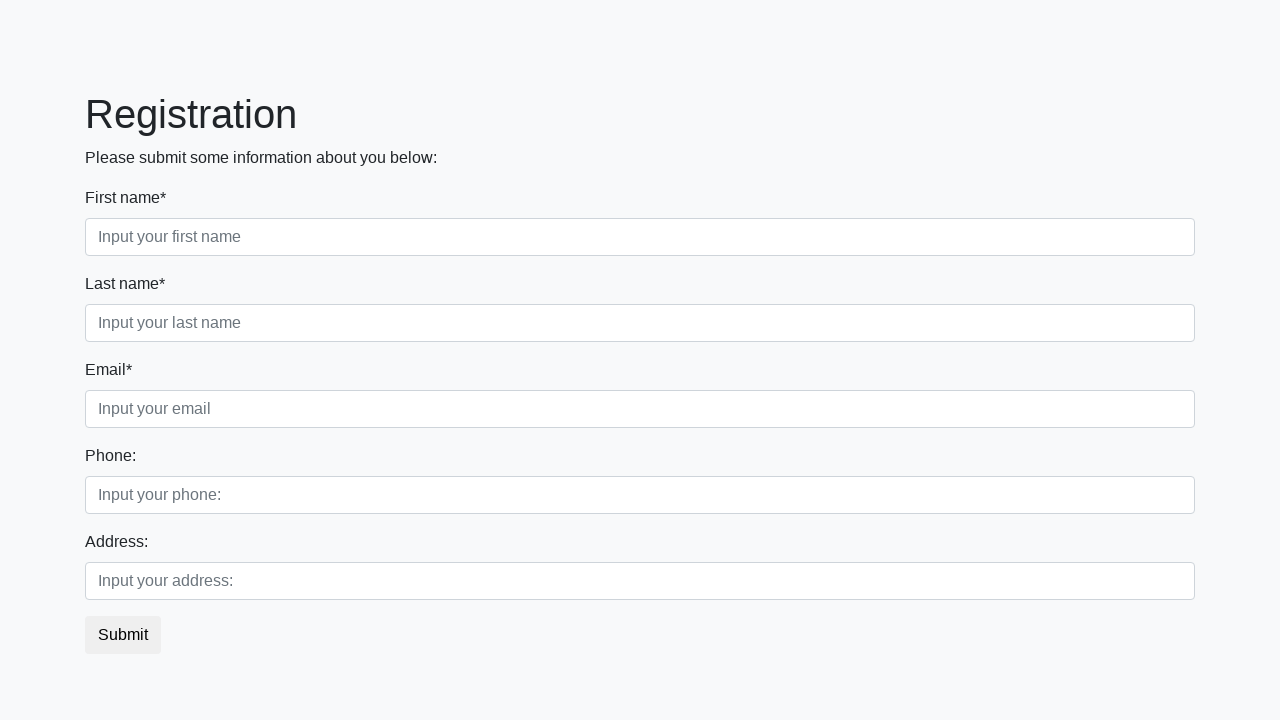

Filled first name field with 'Ivan' on .first_class [placeholder*='name']
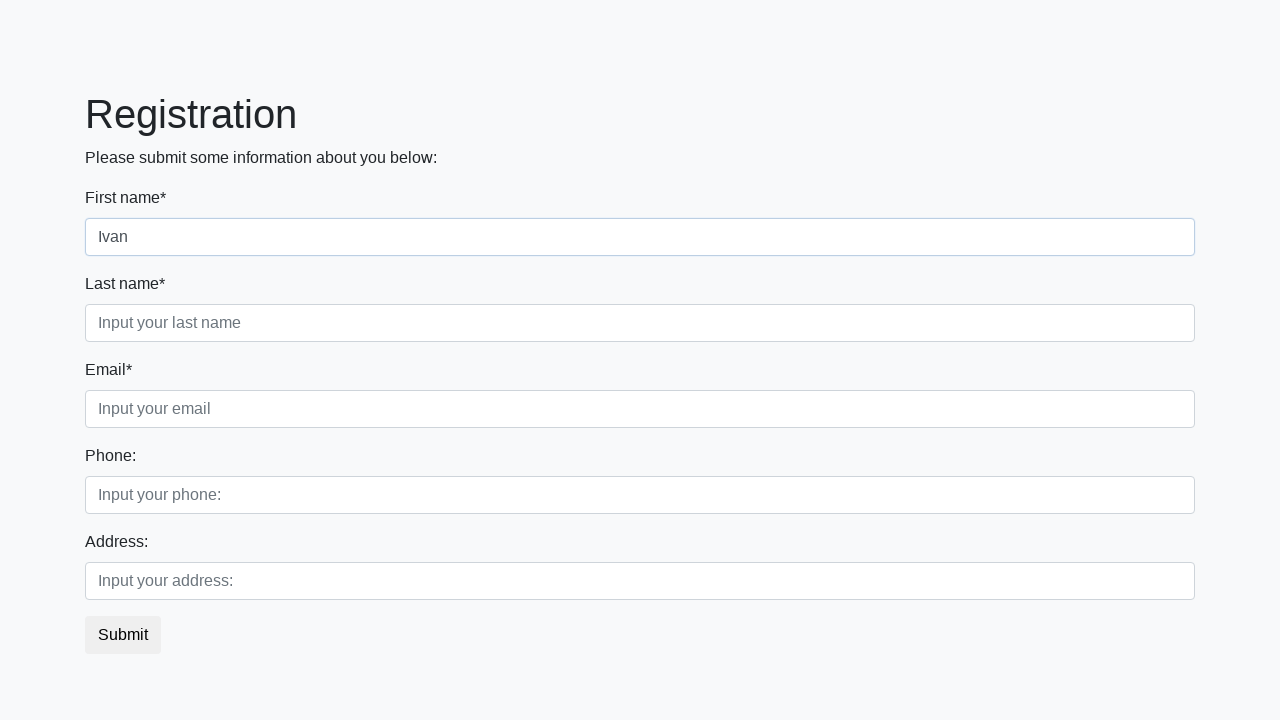

Filled last name field with 'Petrov' on .second_class [placeholder*='name']
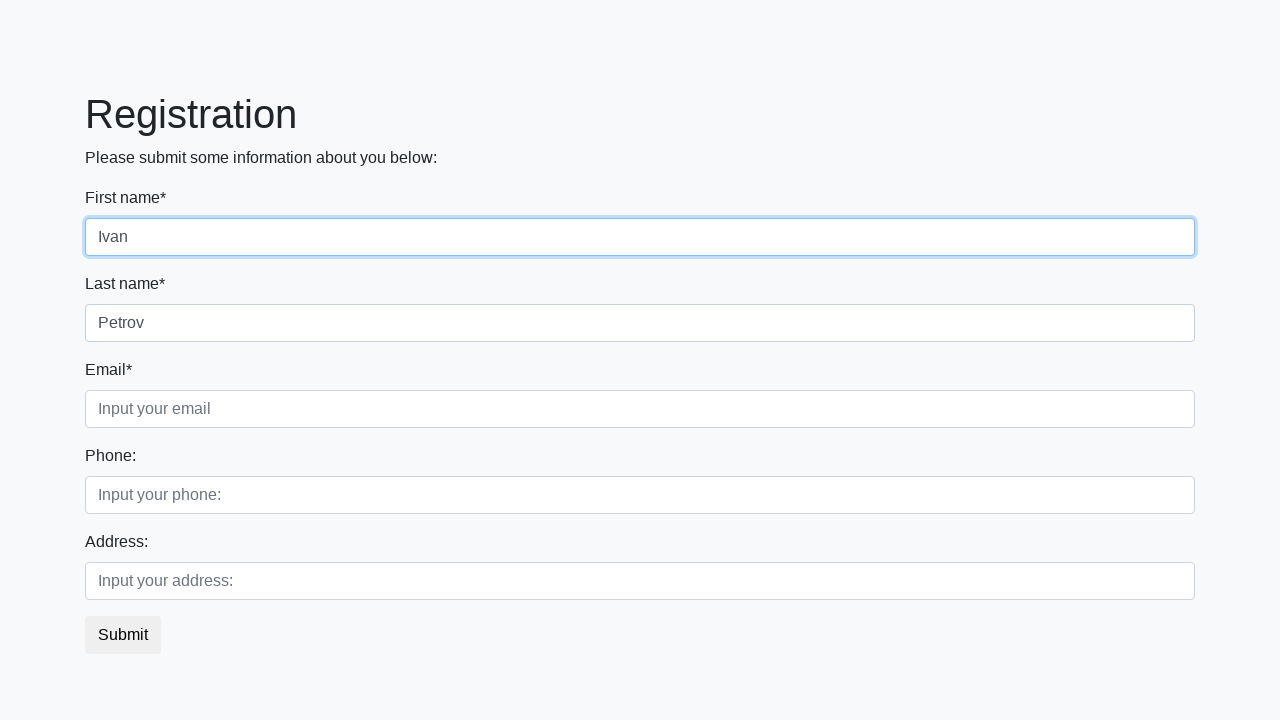

Filled email field with 'petrov@mail.ru' on .third_class [placeholder*='email']
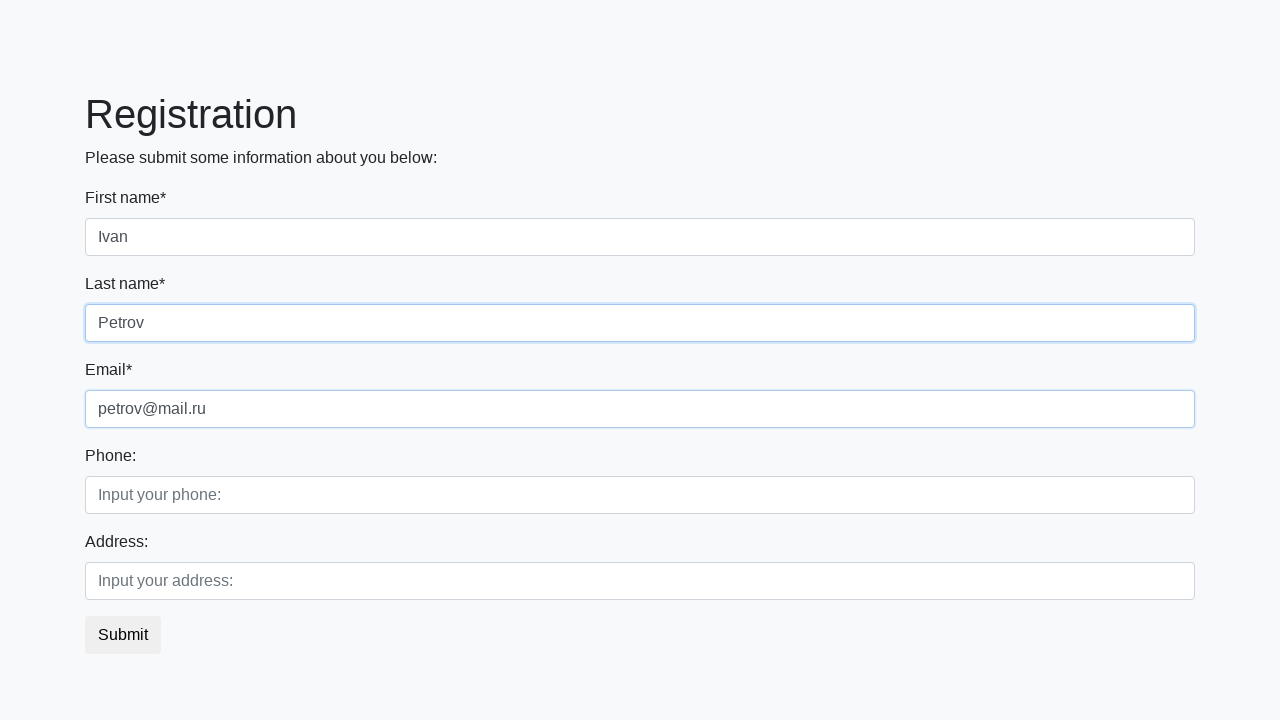

Clicked submit button to register at (123, 635) on button.btn
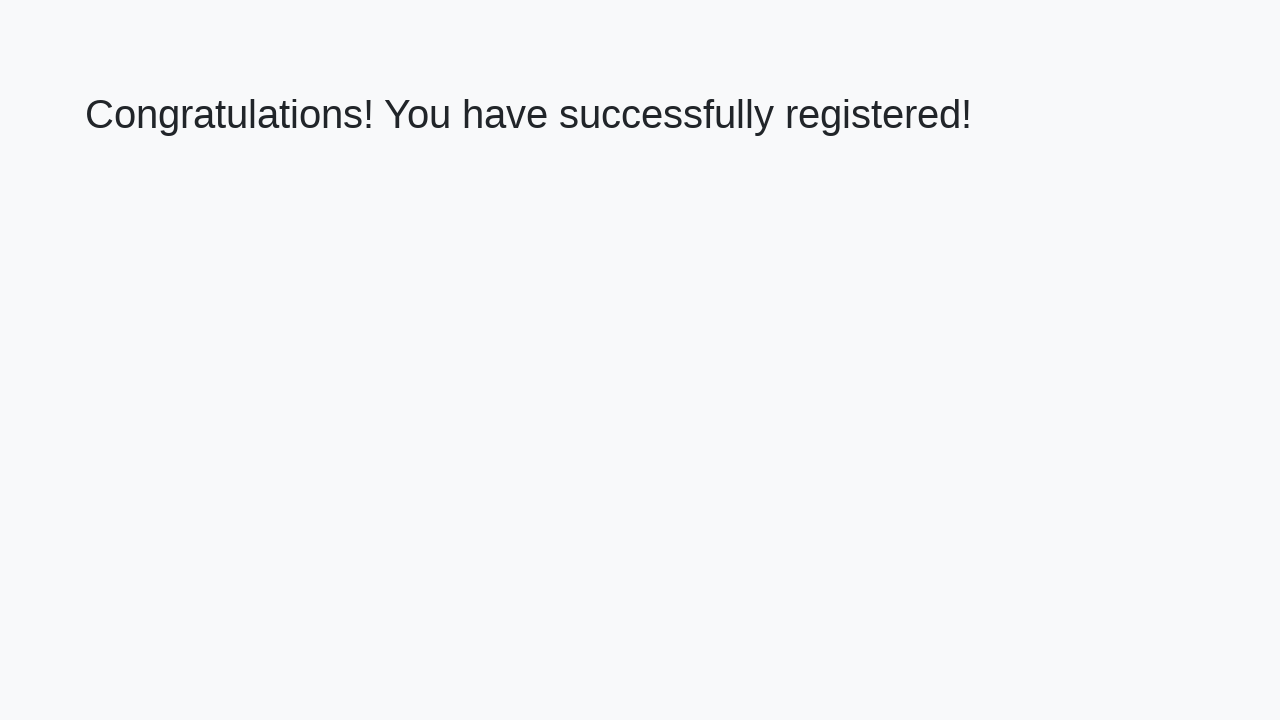

Success message heading loaded
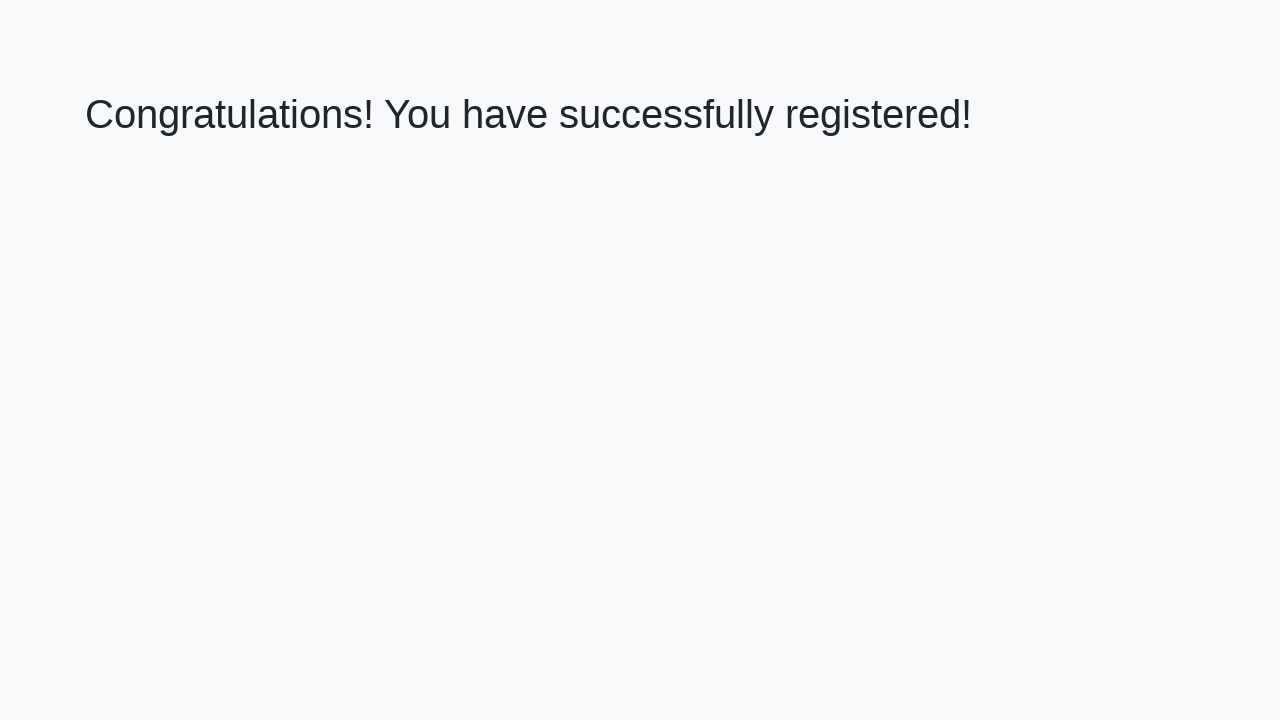

Retrieved success message text
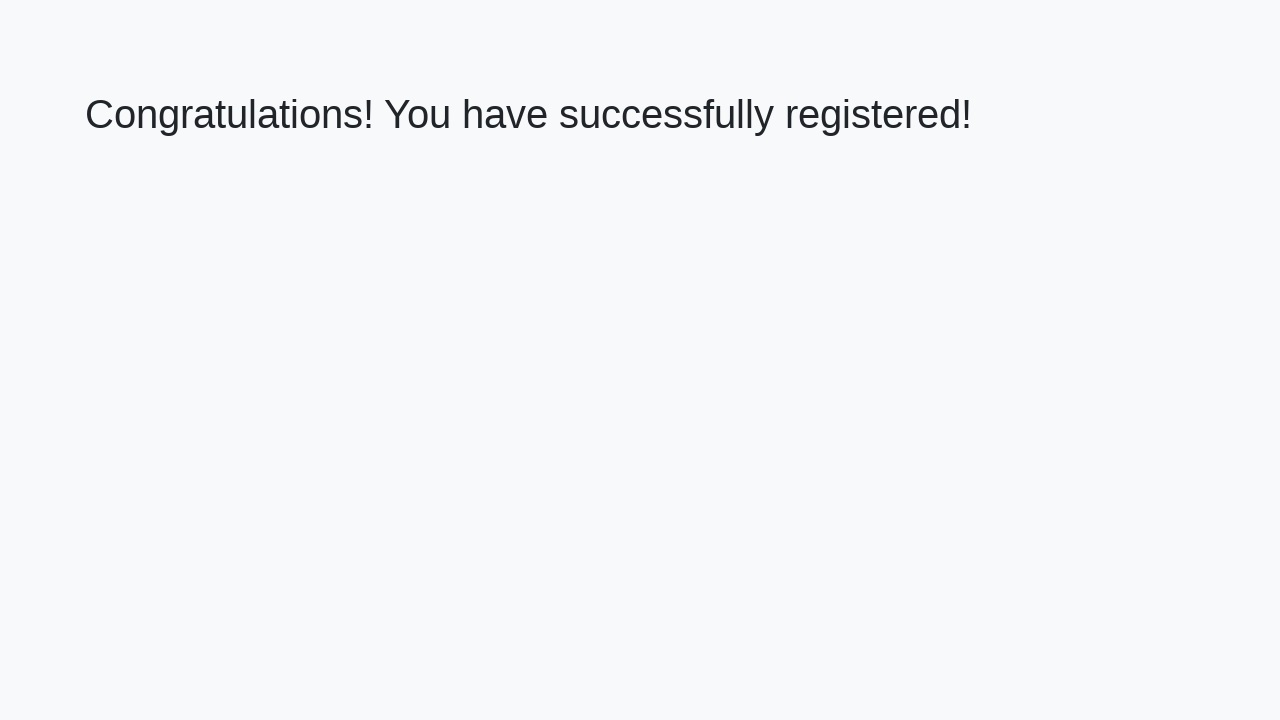

Verified success message: 'Congratulations! You have successfully registered!'
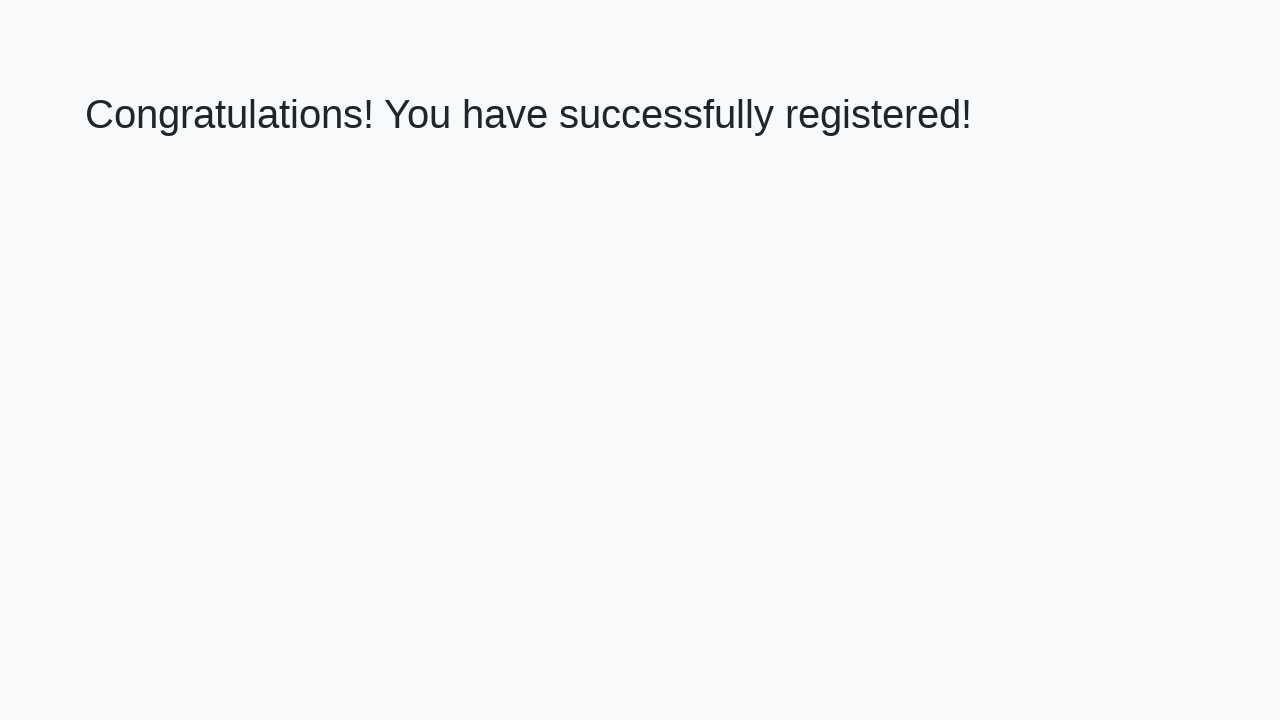

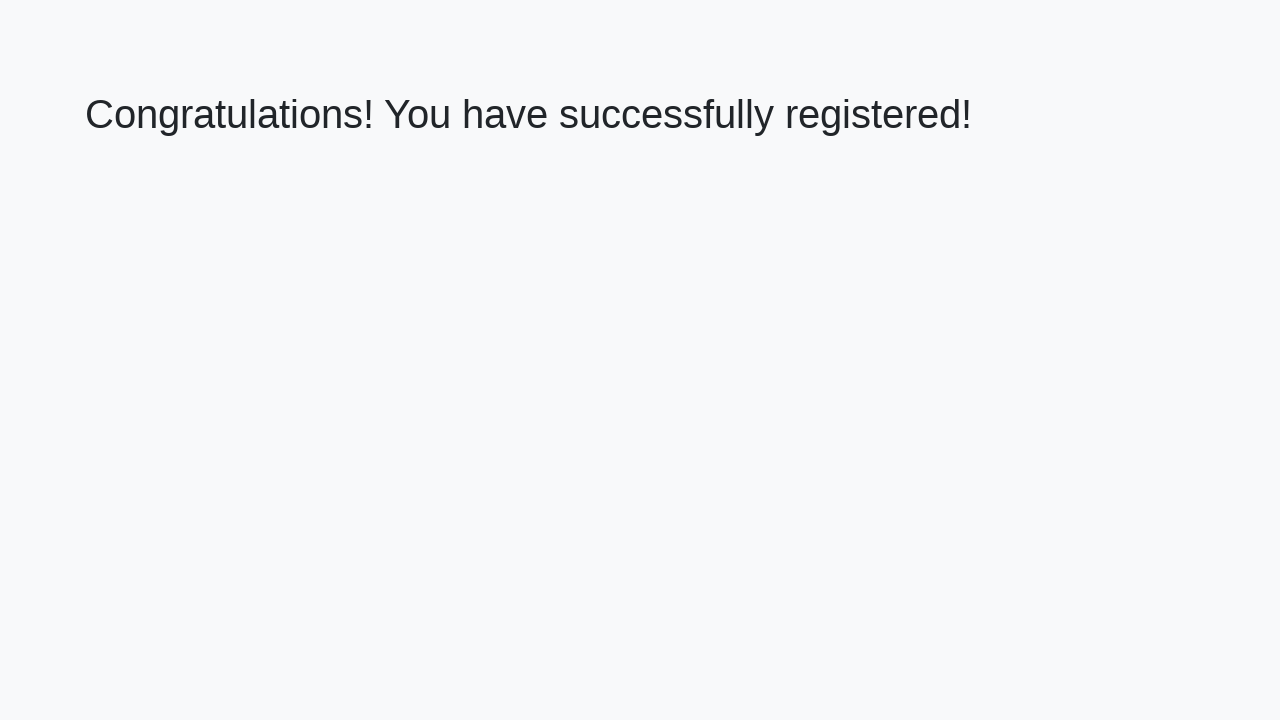